Adds a new customer to the banking system by filling in first name, last name, and post code fields

Starting URL: https://www.globalsqa.com/angularJs-protractor/BankingProject/#/manager

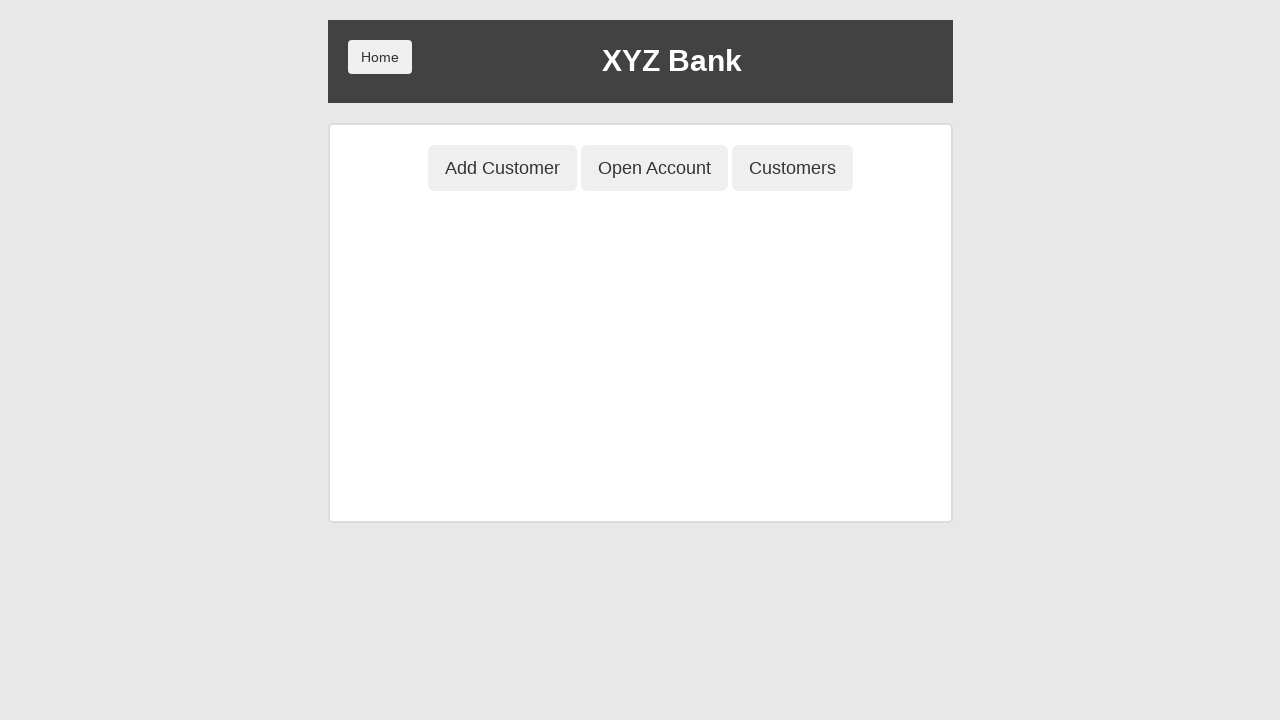

Clicked 'Add Customer' button at (502, 168) on button[ng-click='addCust()']
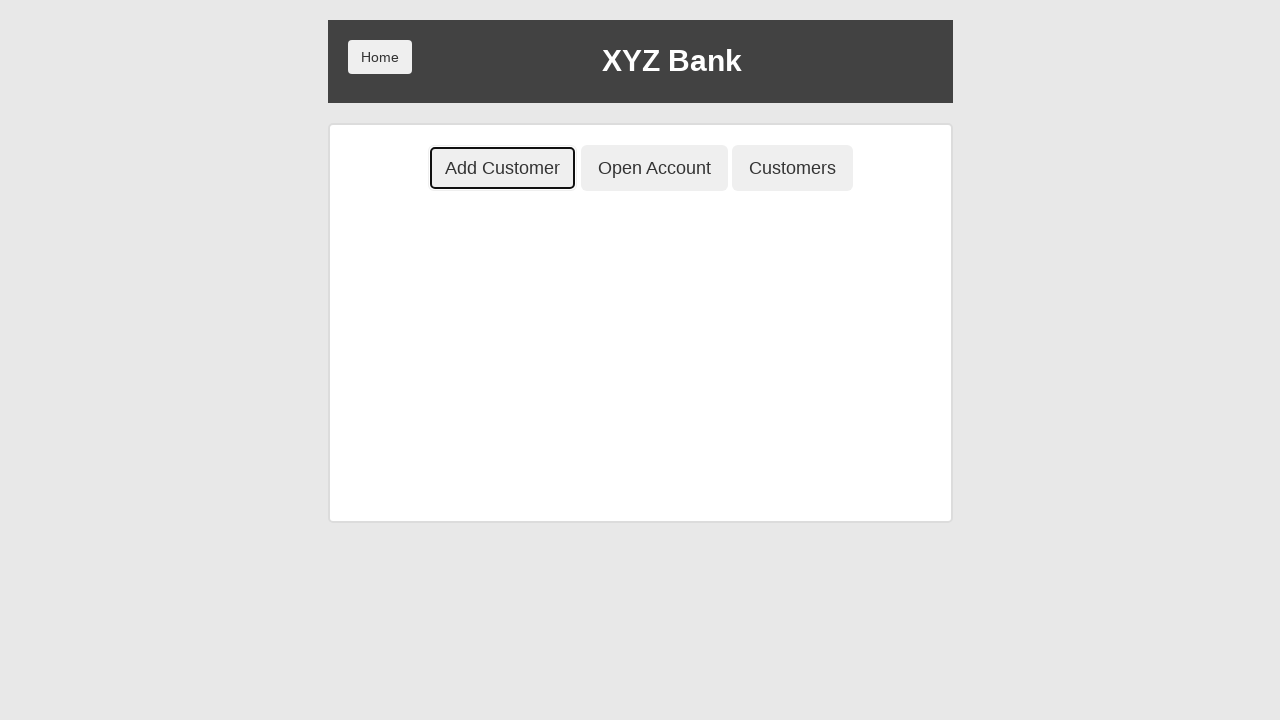

Filled first name field with 'John' on input[placeholder='First Name']
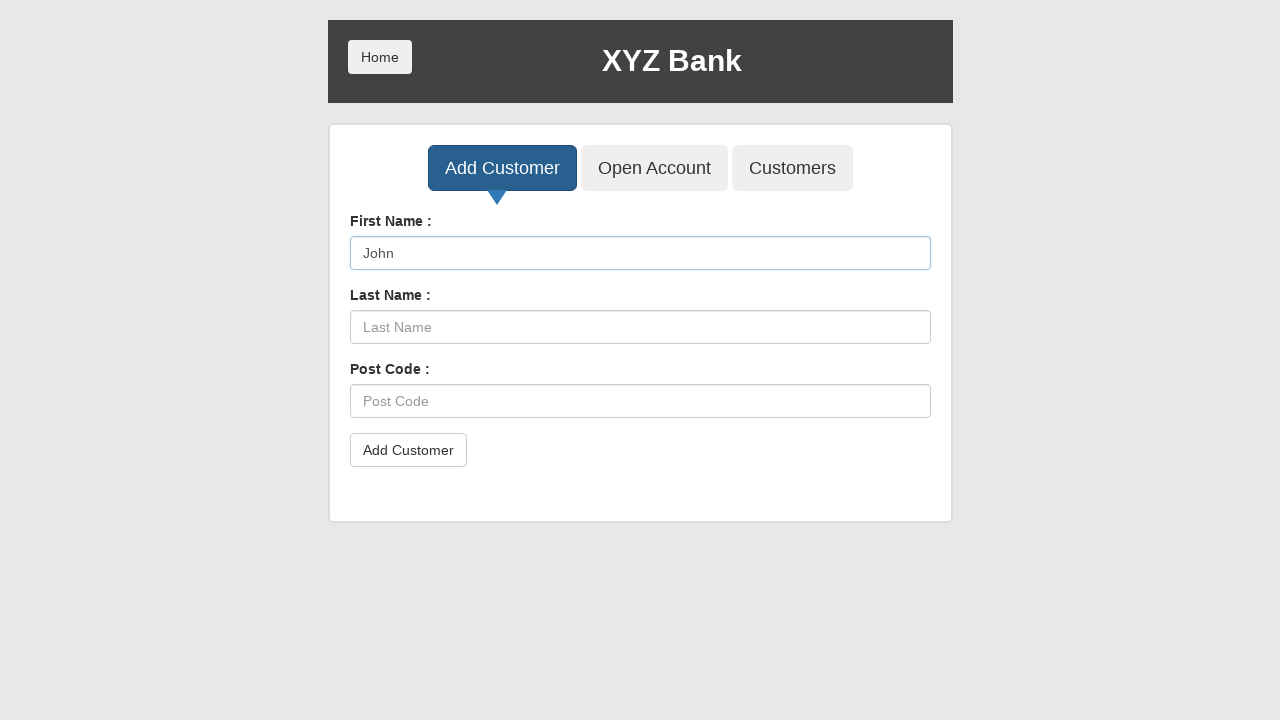

Filled last name field with 'Petrov' on input[placeholder='Last Name']
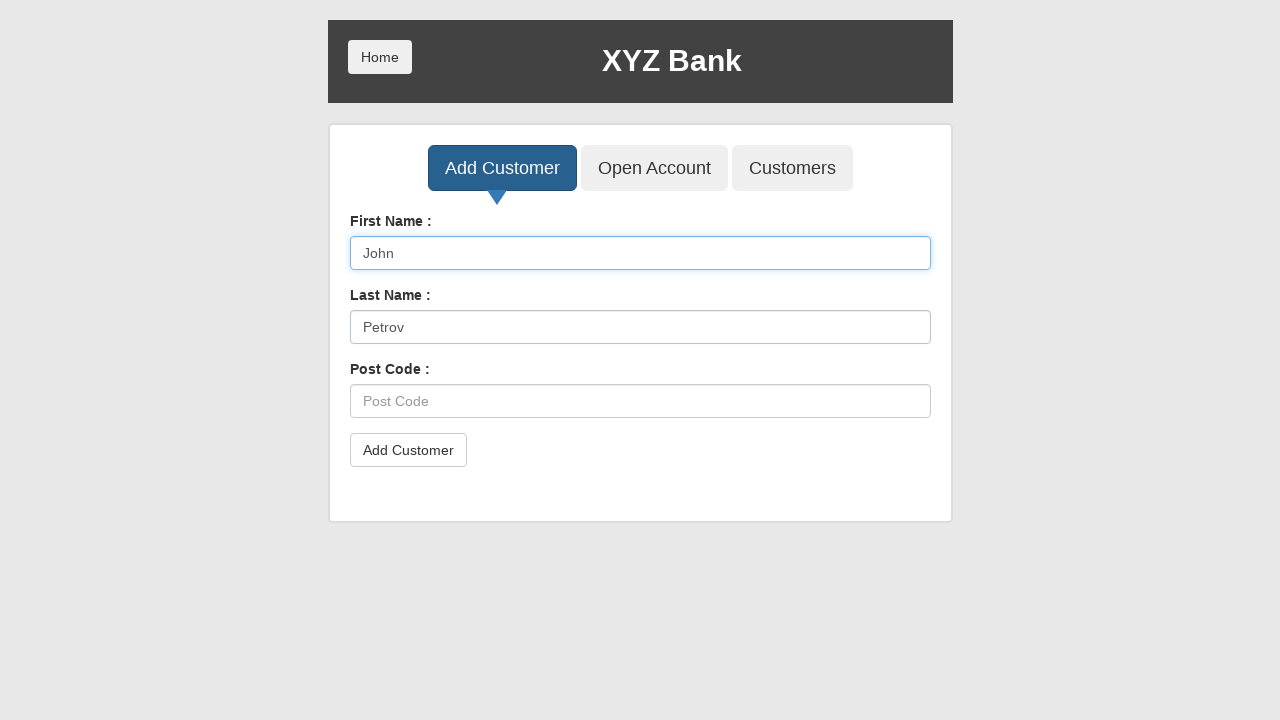

Filled post code field with '1234567890' on input[placeholder='Post Code']
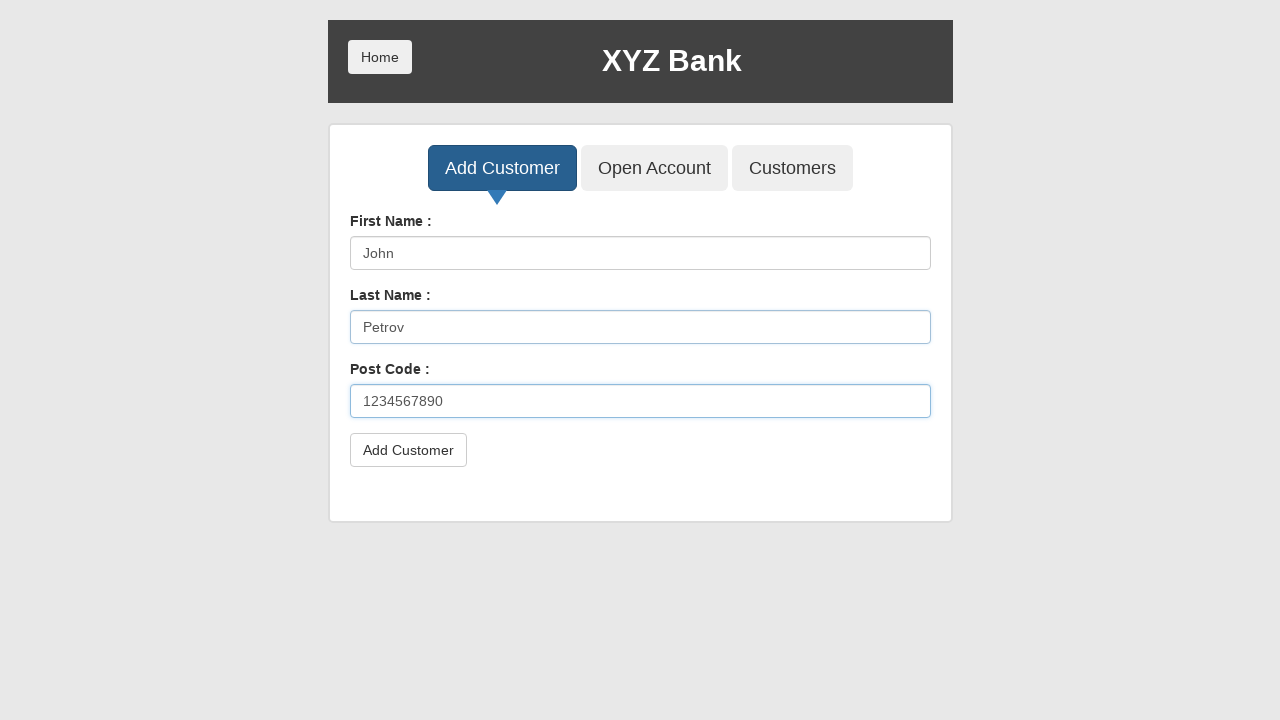

Clicked submit button to add customer at (408, 450) on button[type='submit']
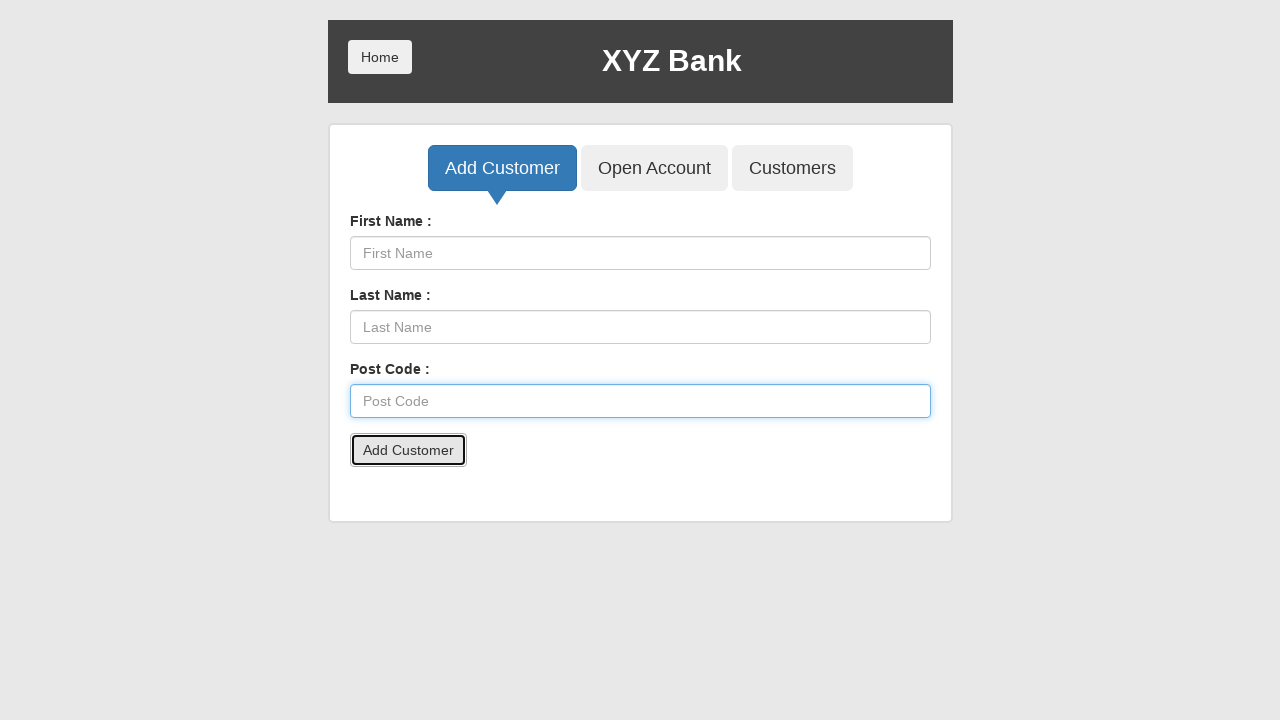

Accepted confirmation dialog
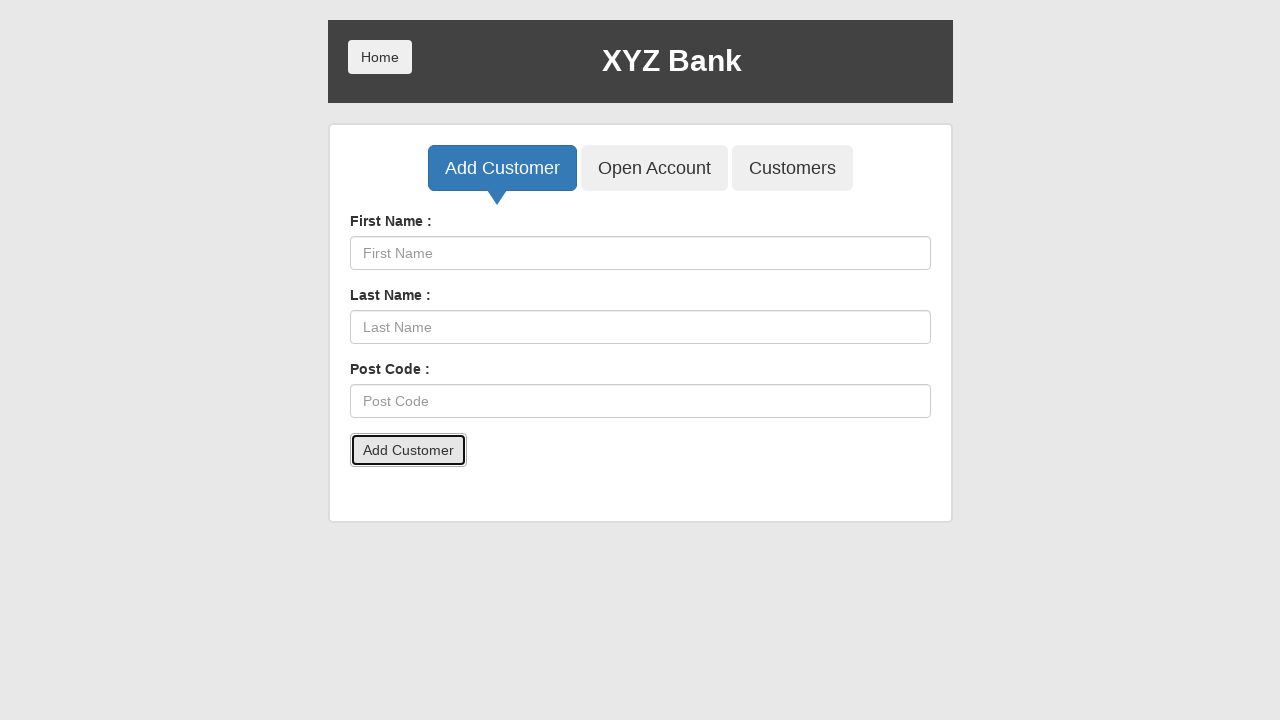

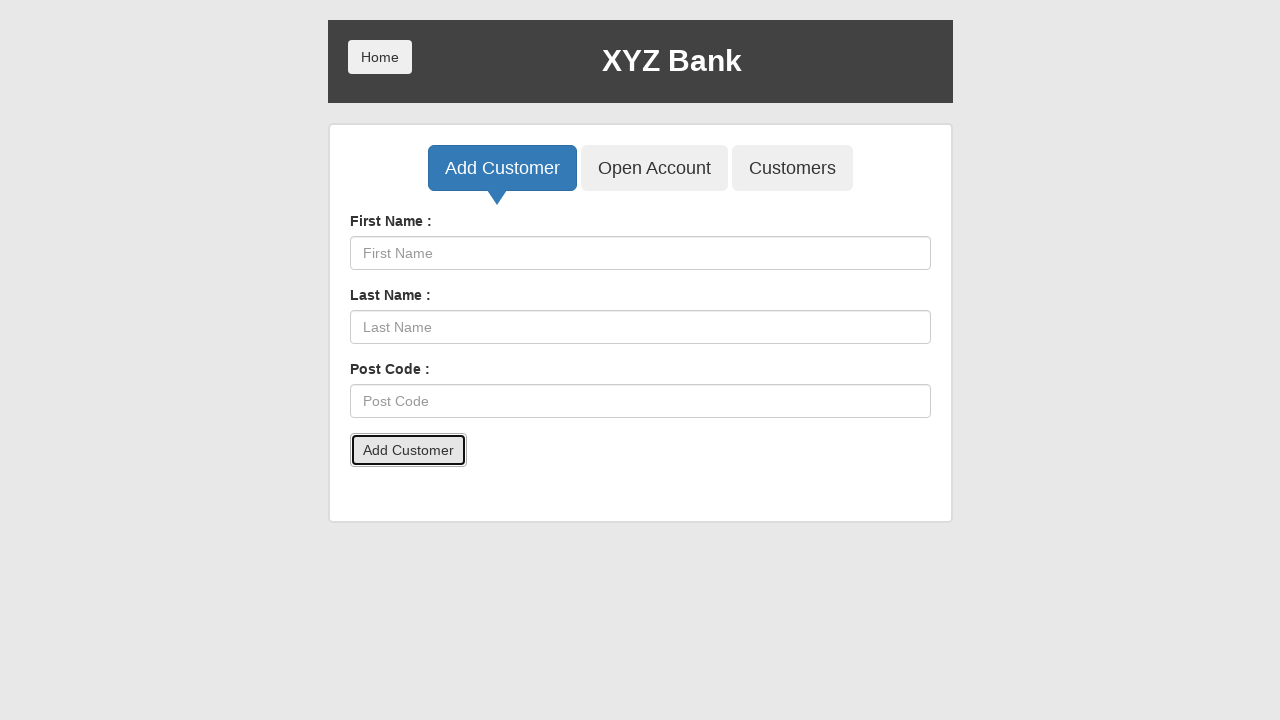